Tests JavaScript alert, confirm, and prompt dialogs by triggering each type and interacting with them

Starting URL: https://the-internet.herokuapp.com/javascript_alerts

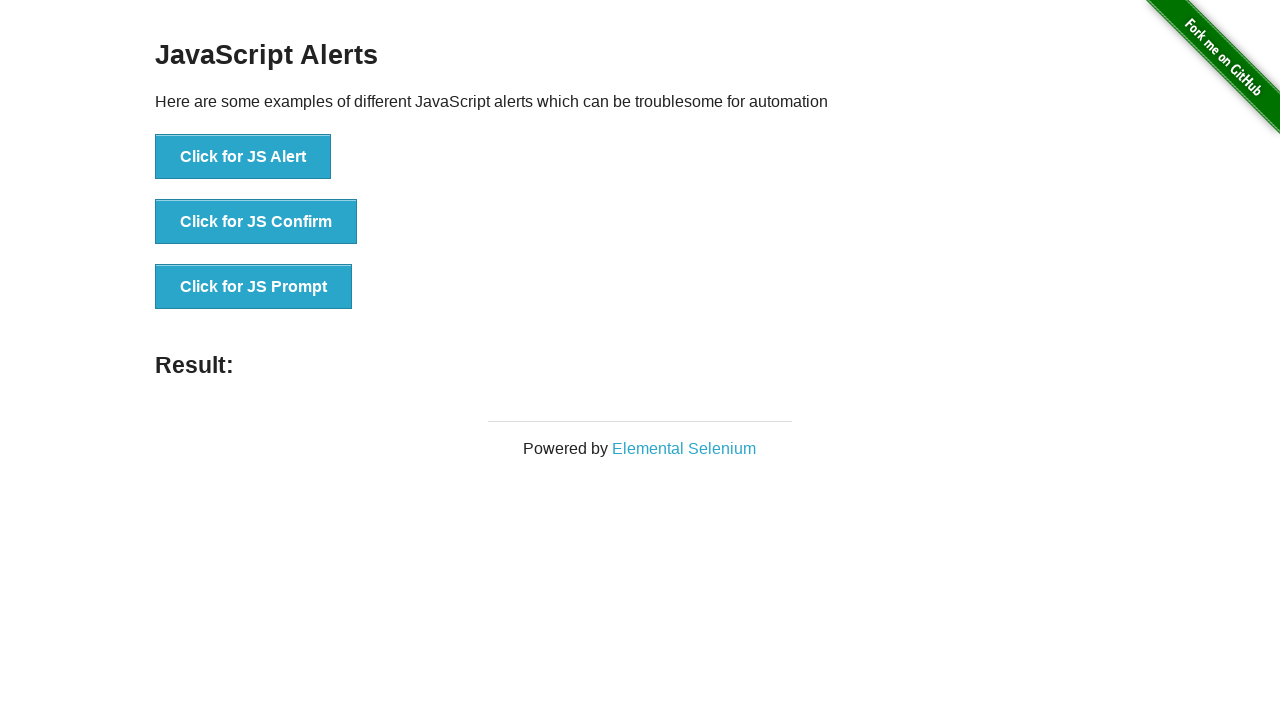

Clicked button to trigger JavaScript alert dialog at (243, 157) on xpath=//button[@onclick='jsAlert()']
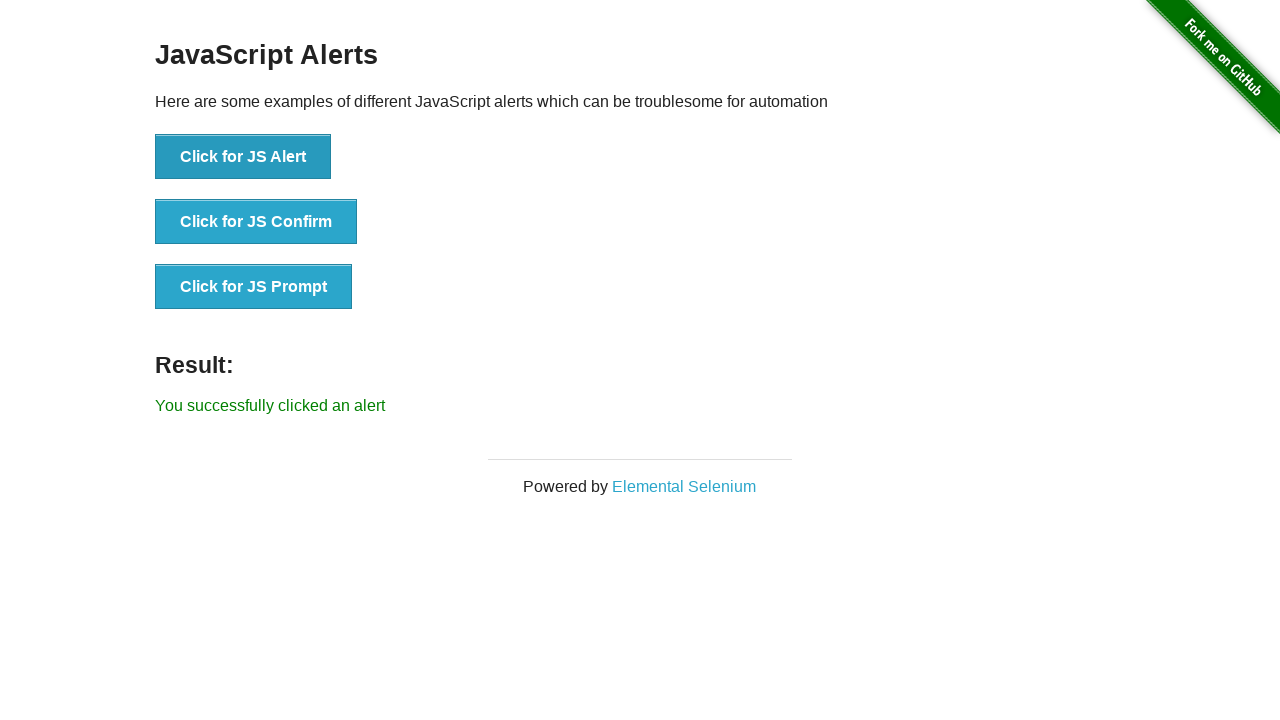

Set up dialog handler to accept alert
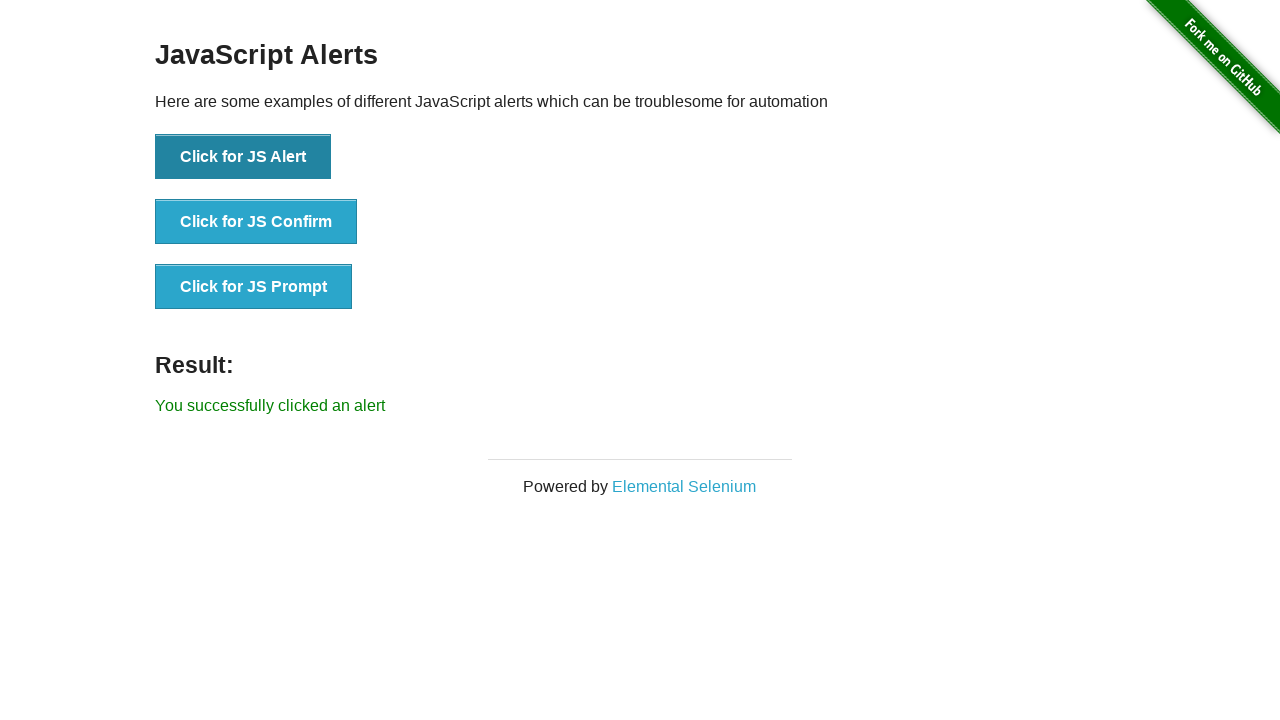

Waited 500ms for alert to be processed
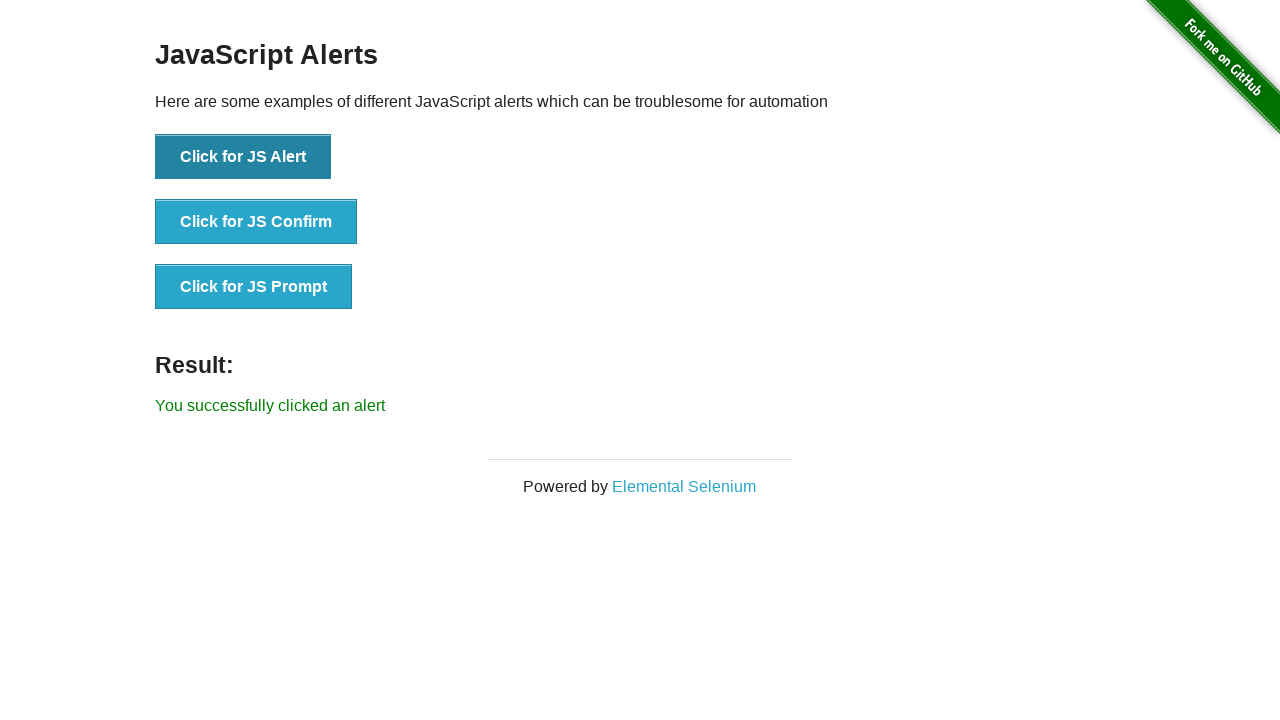

Retrieved result text after accepting alert: You successfully clicked an alert
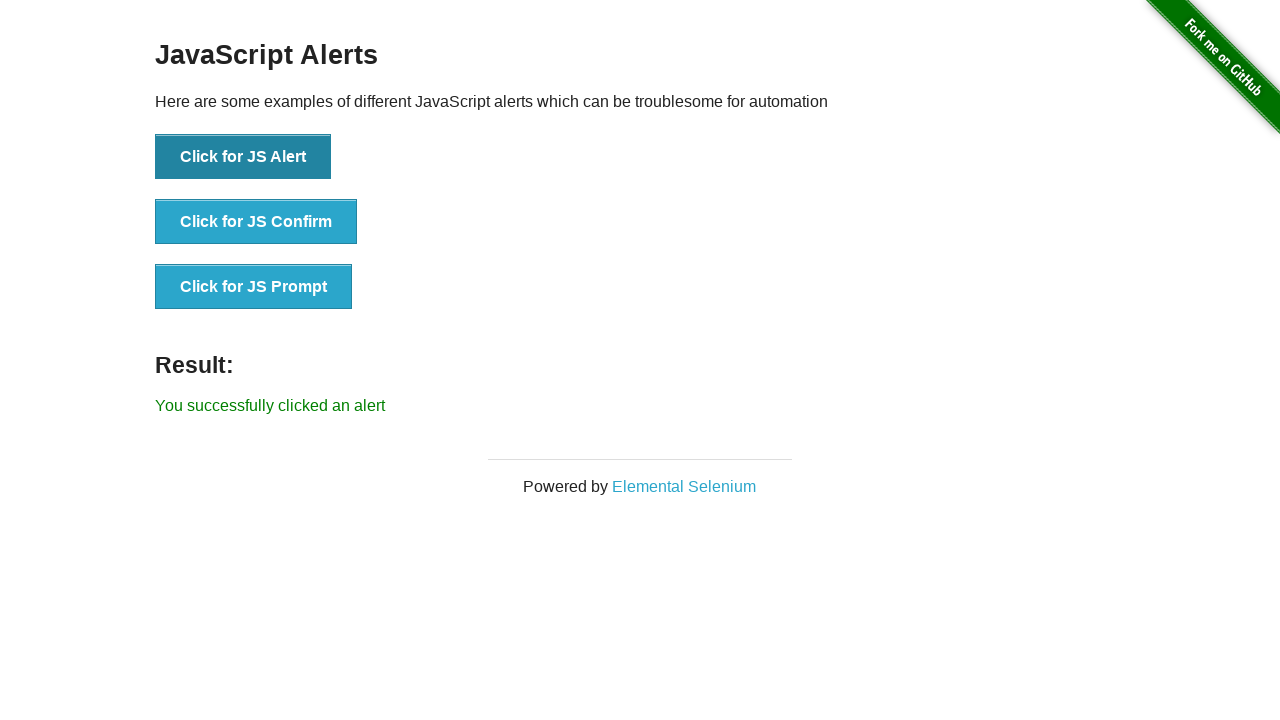

Clicked button to trigger JavaScript confirm dialog at (256, 222) on xpath=//button[@onclick='jsConfirm()']
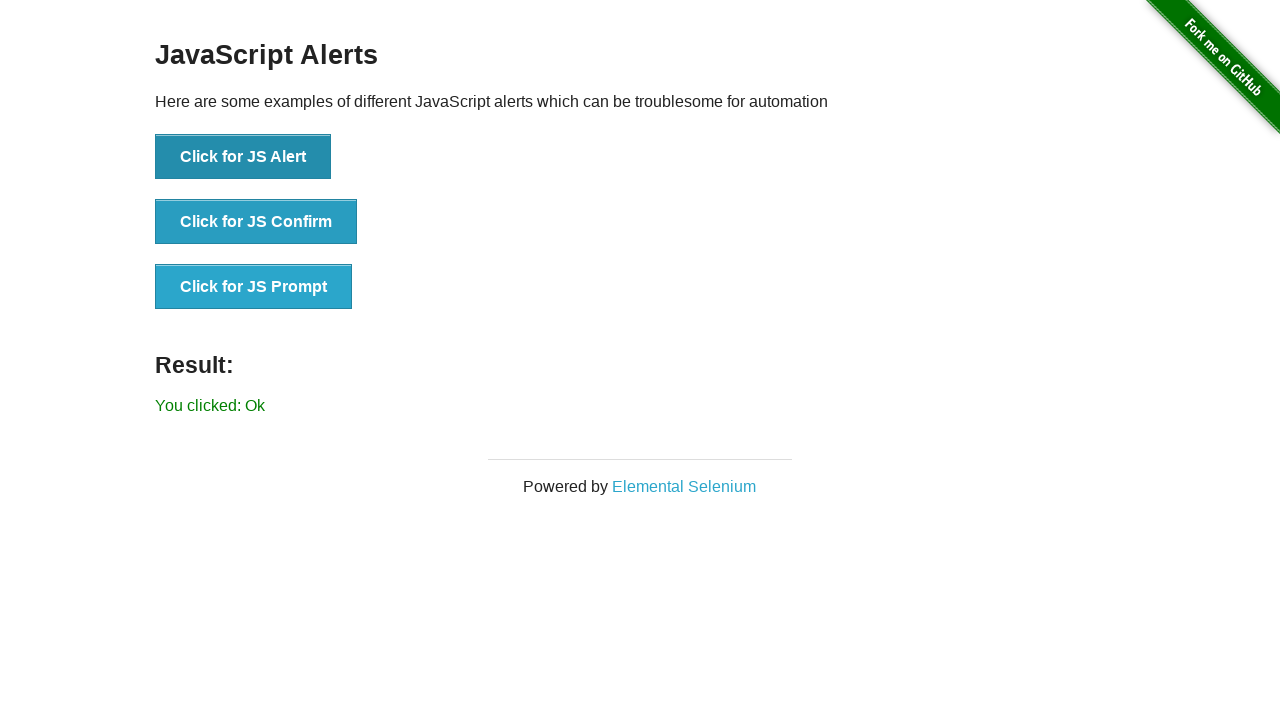

Set up dialog handler to dismiss confirm dialog
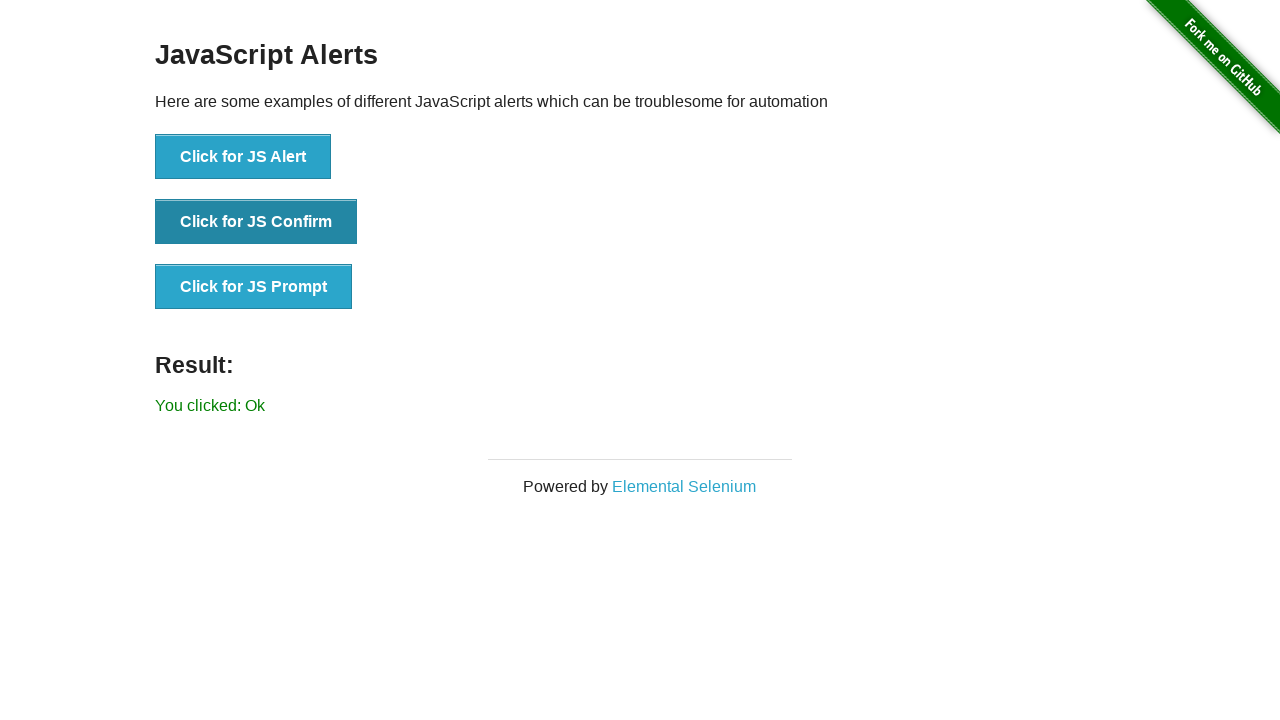

Waited 500ms for confirm dialog to be processed
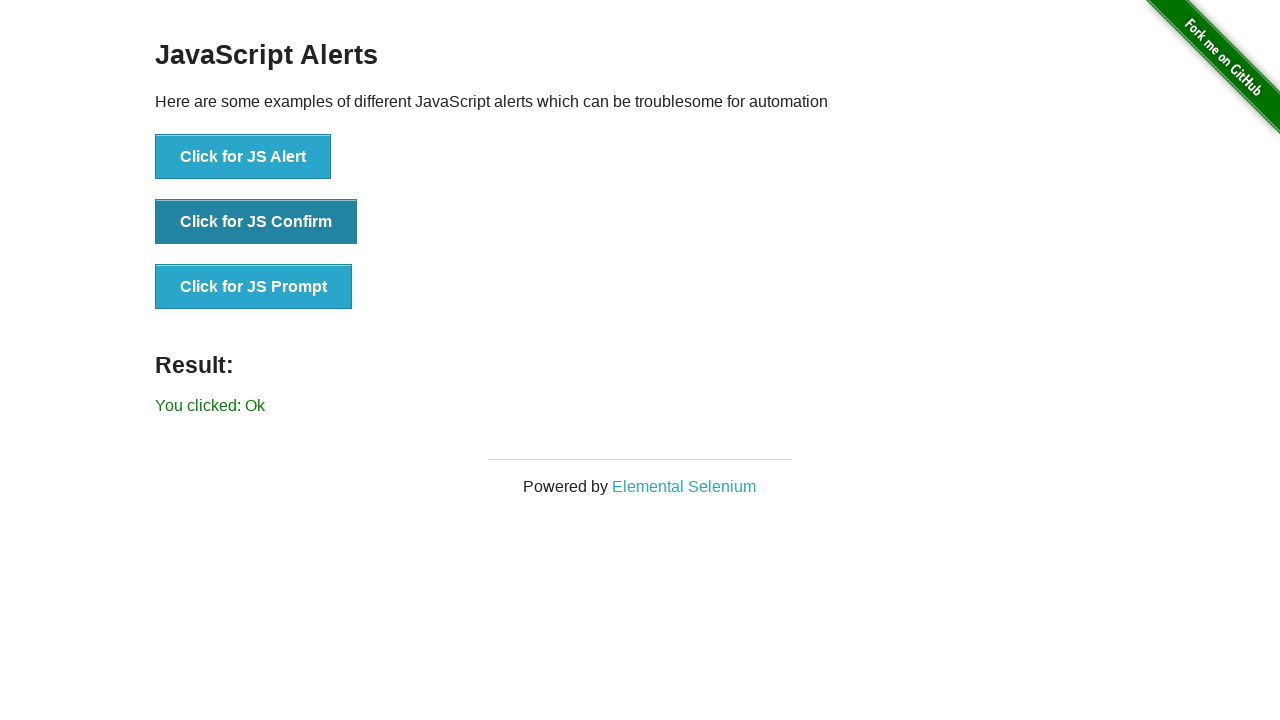

Retrieved result text after dismissing confirm: You clicked: Ok
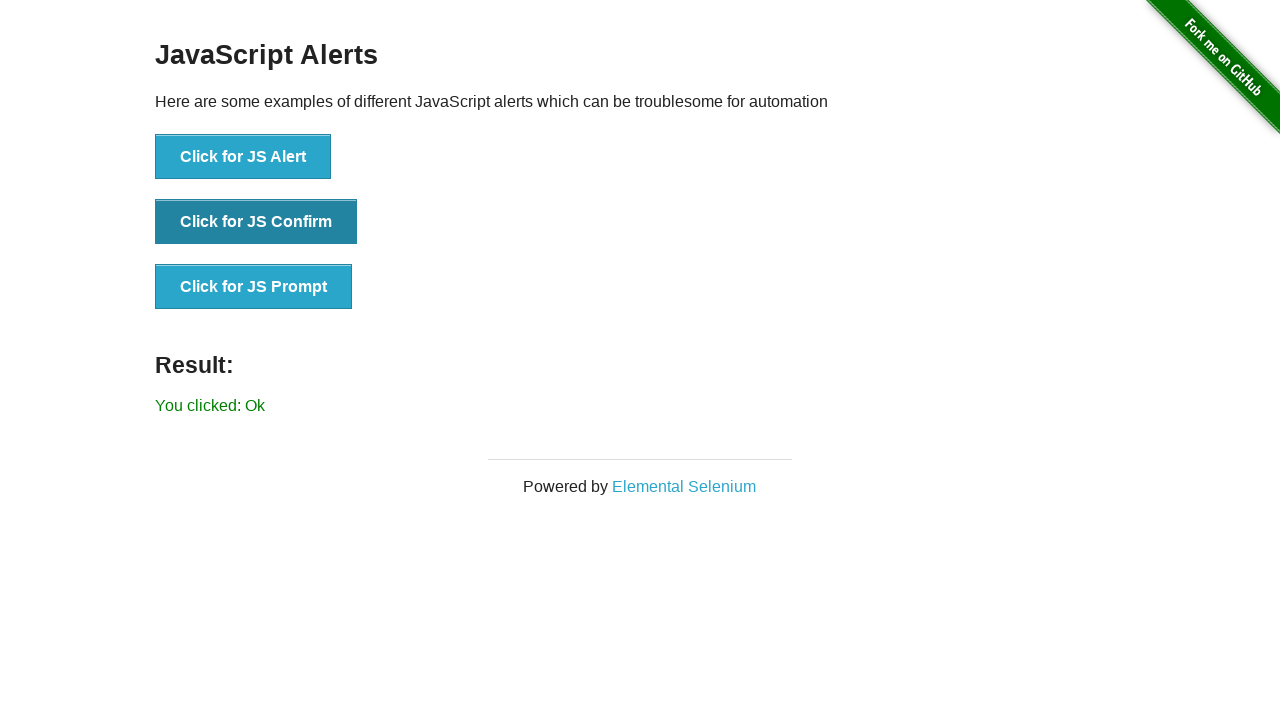

Clicked button to trigger JavaScript prompt dialog at (254, 287) on xpath=//button[@onclick='jsPrompt()']
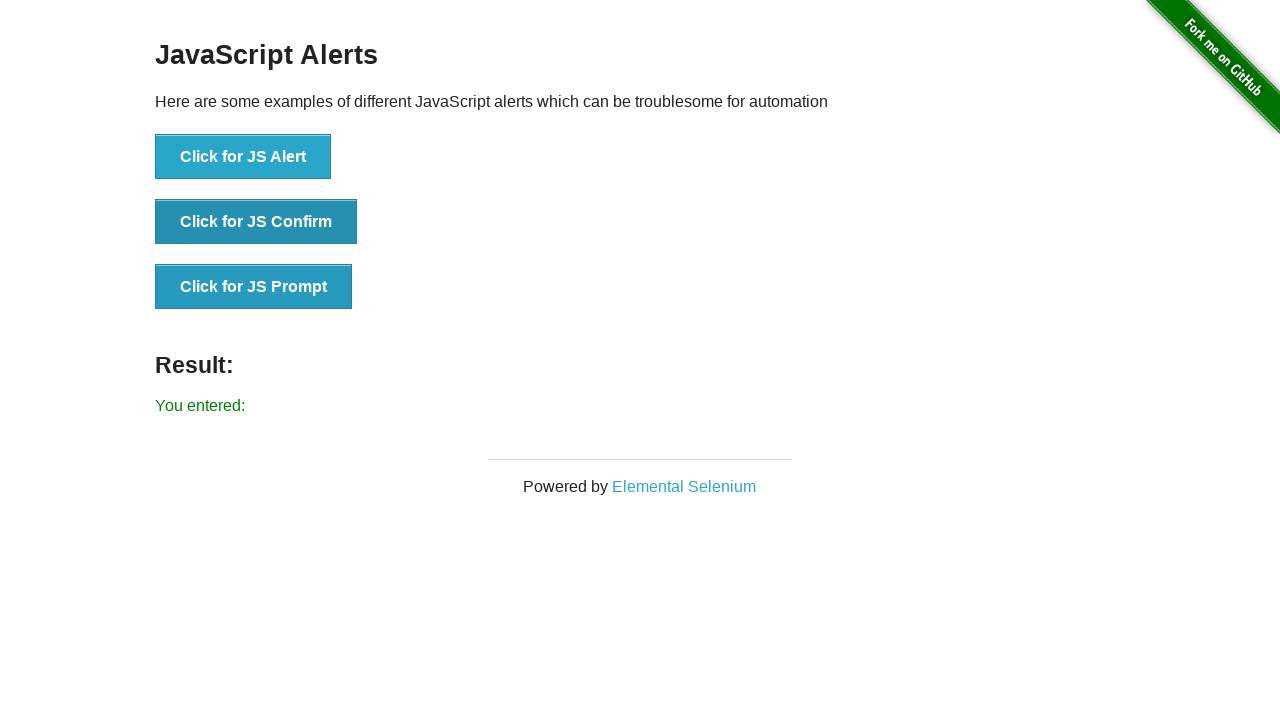

Set up dialog handler to accept prompt with text 'TestUser123'
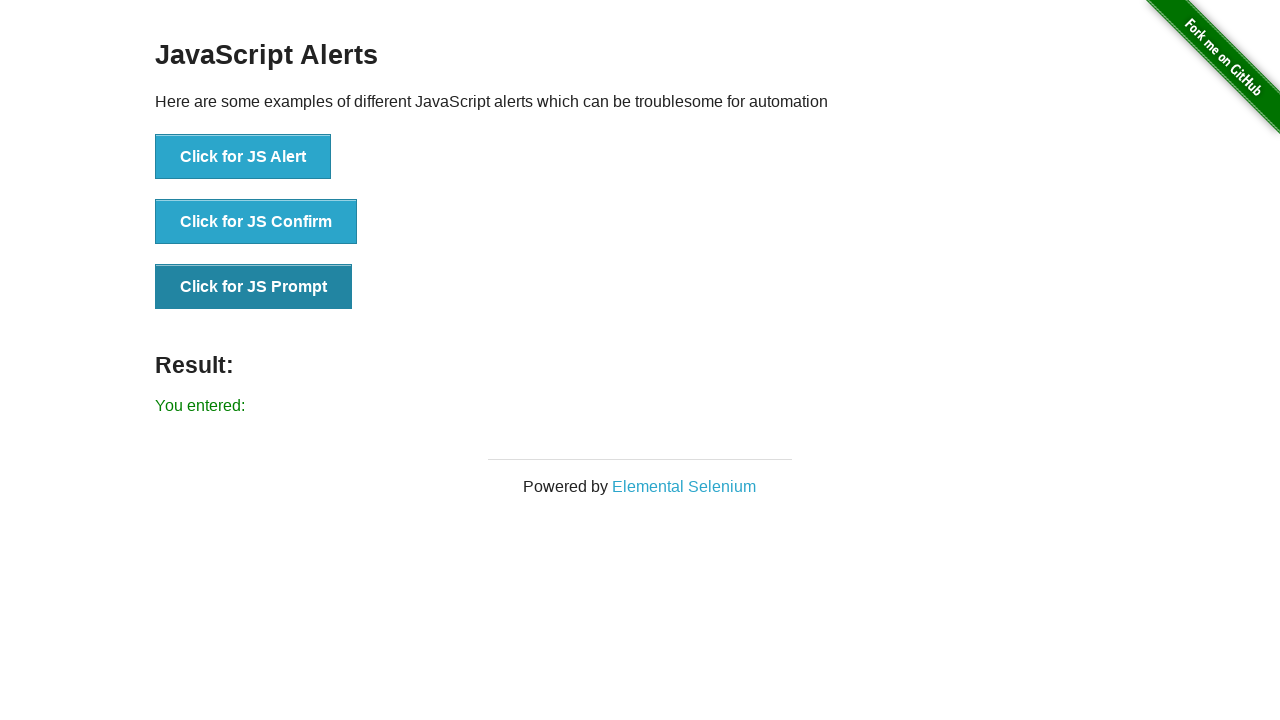

Waited 500ms for prompt dialog to be processed
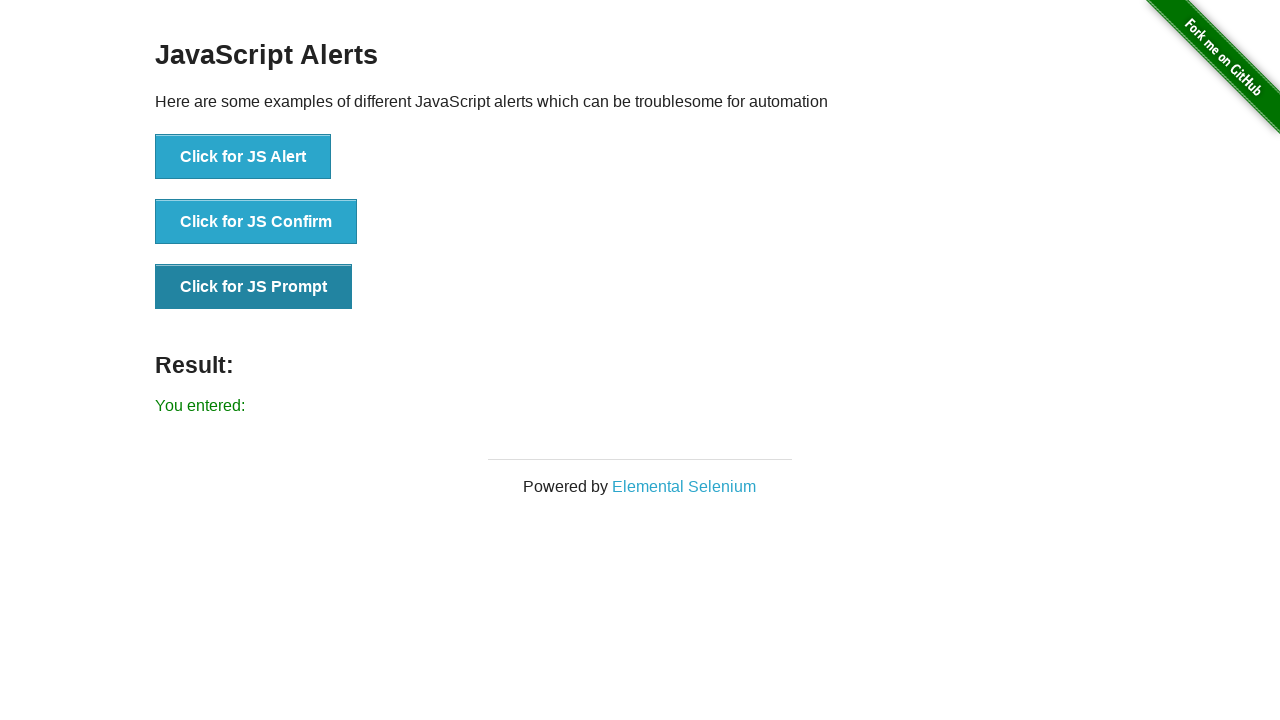

Retrieved result text after handling prompt: You entered: 
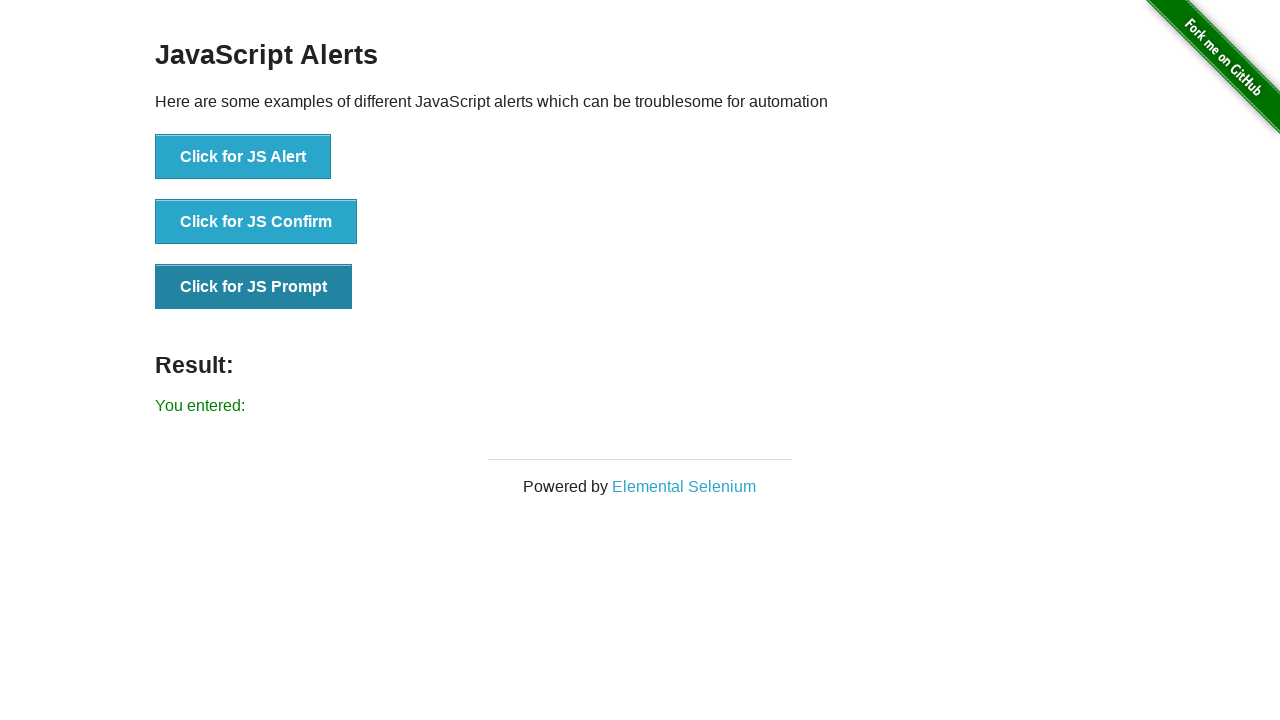

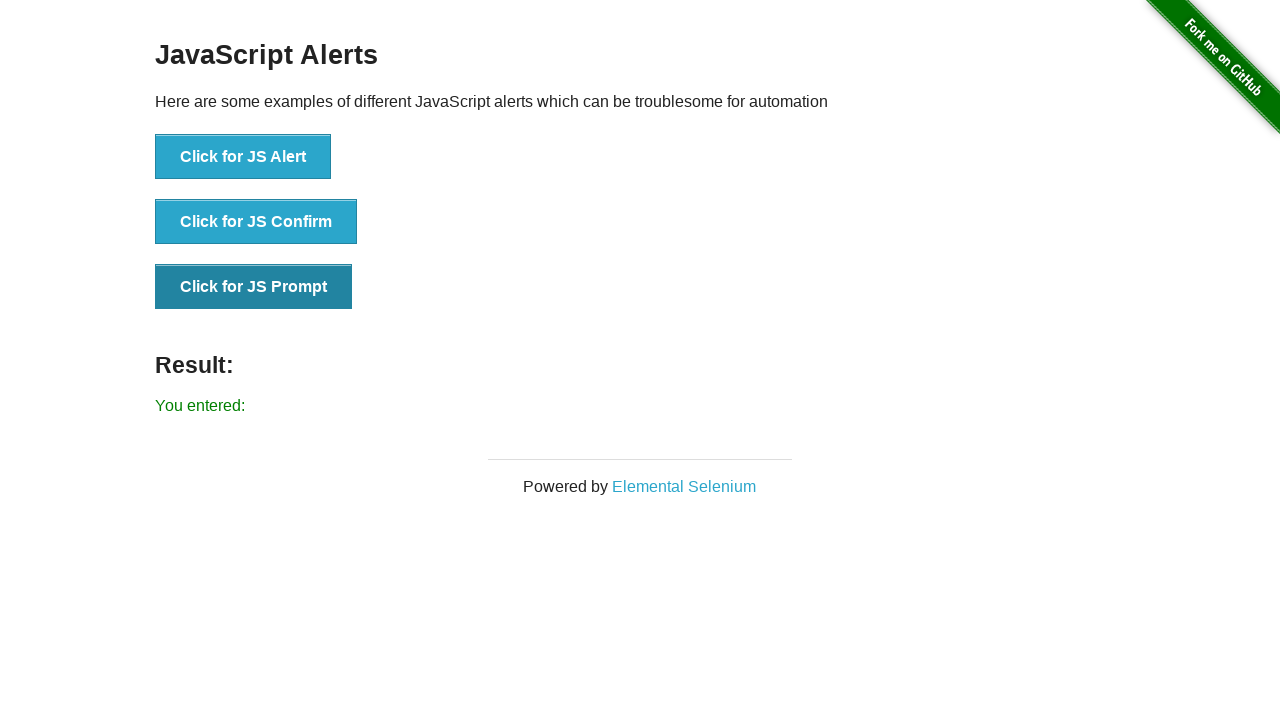